Tests JavaScript alert handling by clicking the first button, accepting the alert, and verifying the success message is displayed

Starting URL: https://the-internet.herokuapp.com/javascript_alerts

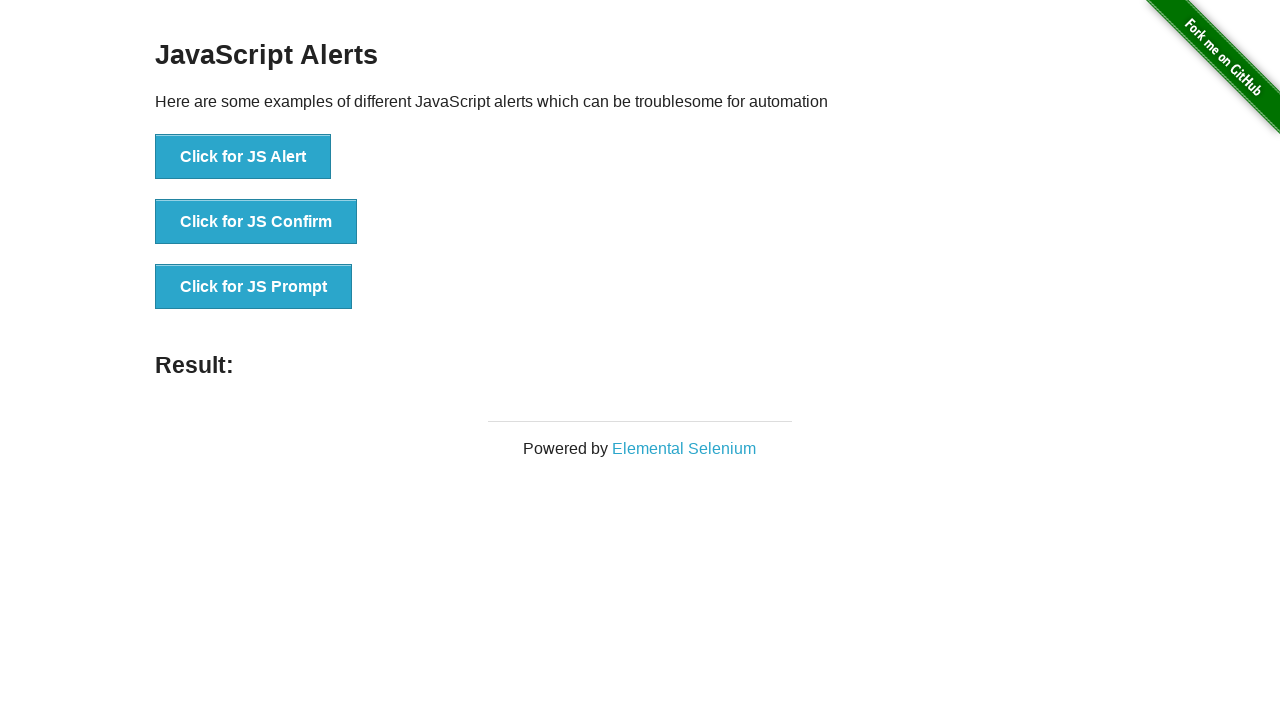

Clicked the first button to trigger JavaScript alert at (243, 157) on button[onclick='jsAlert()']
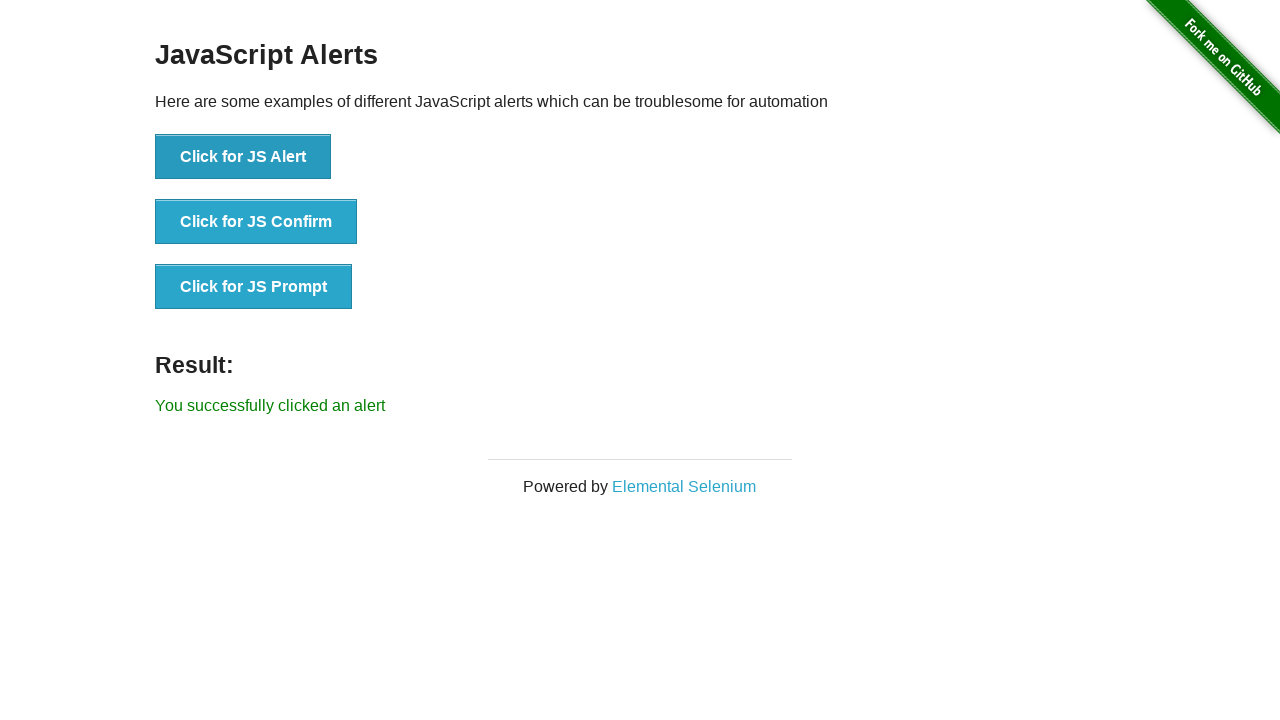

Set up dialog handler to accept alerts
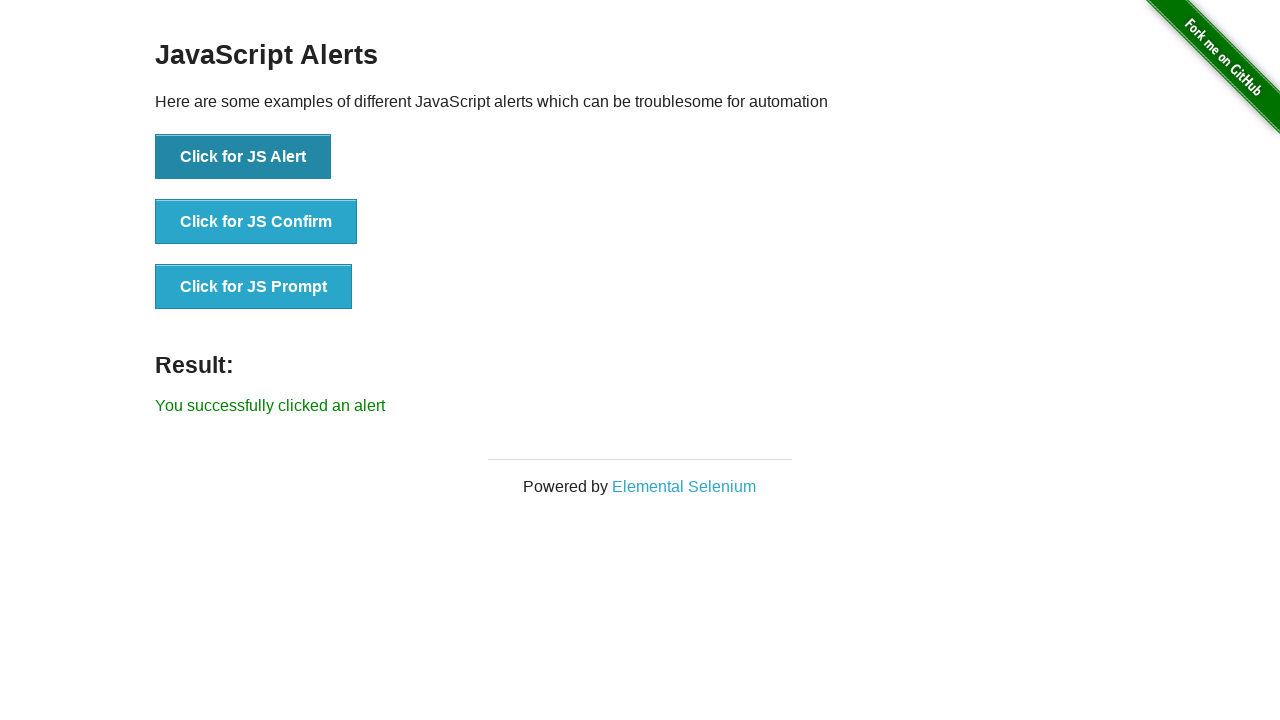

Clicked button to trigger alert and accepted it at (243, 157) on button[onclick='jsAlert()']
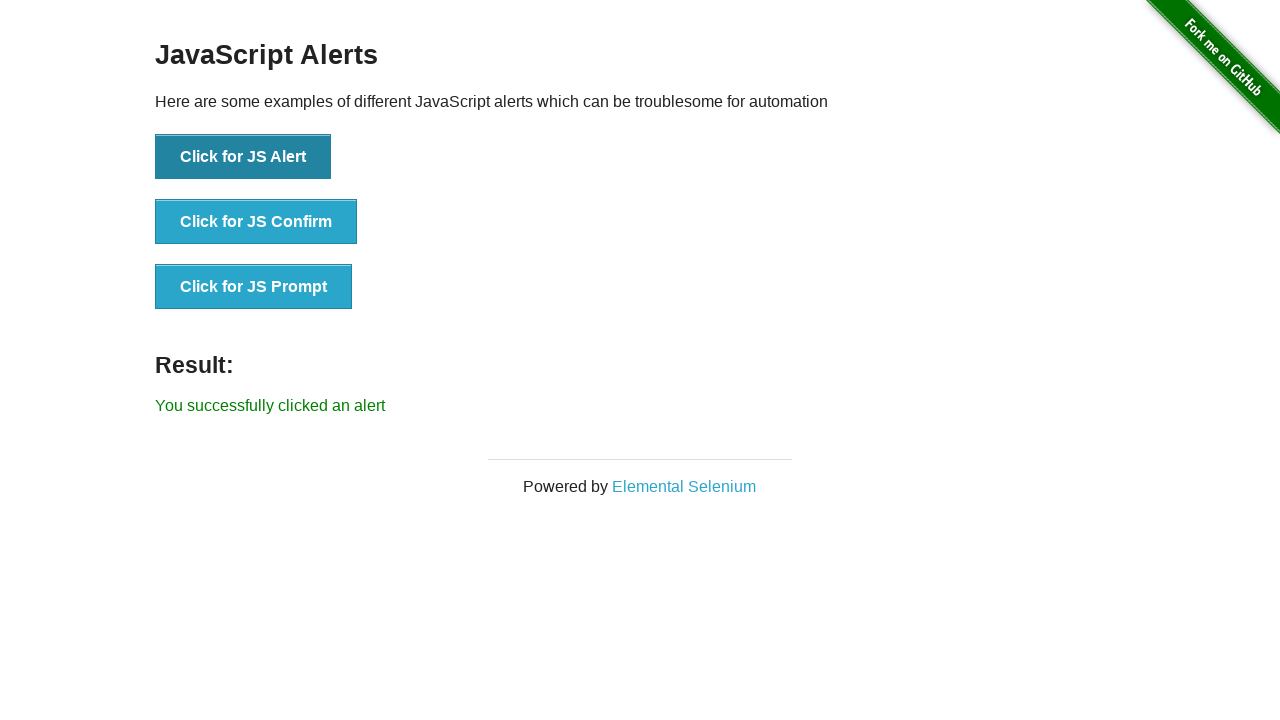

Success message element appeared
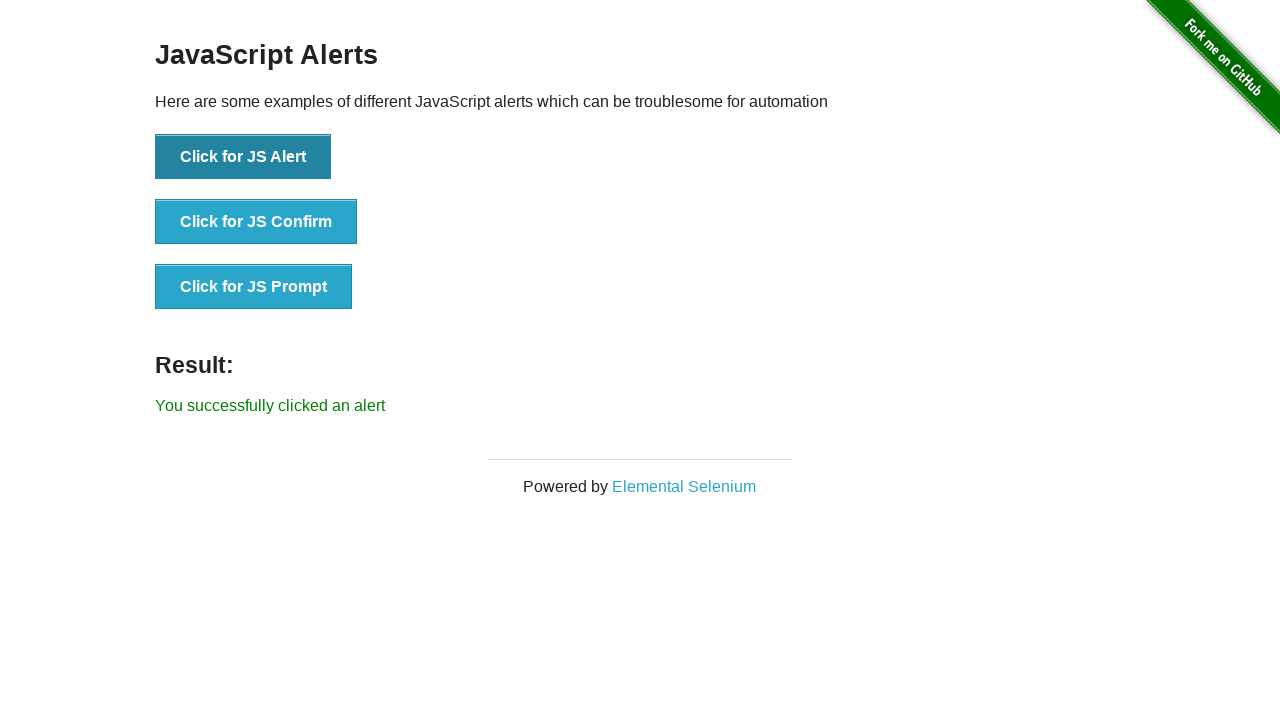

Retrieved result text: 'You successfully clicked an alert'
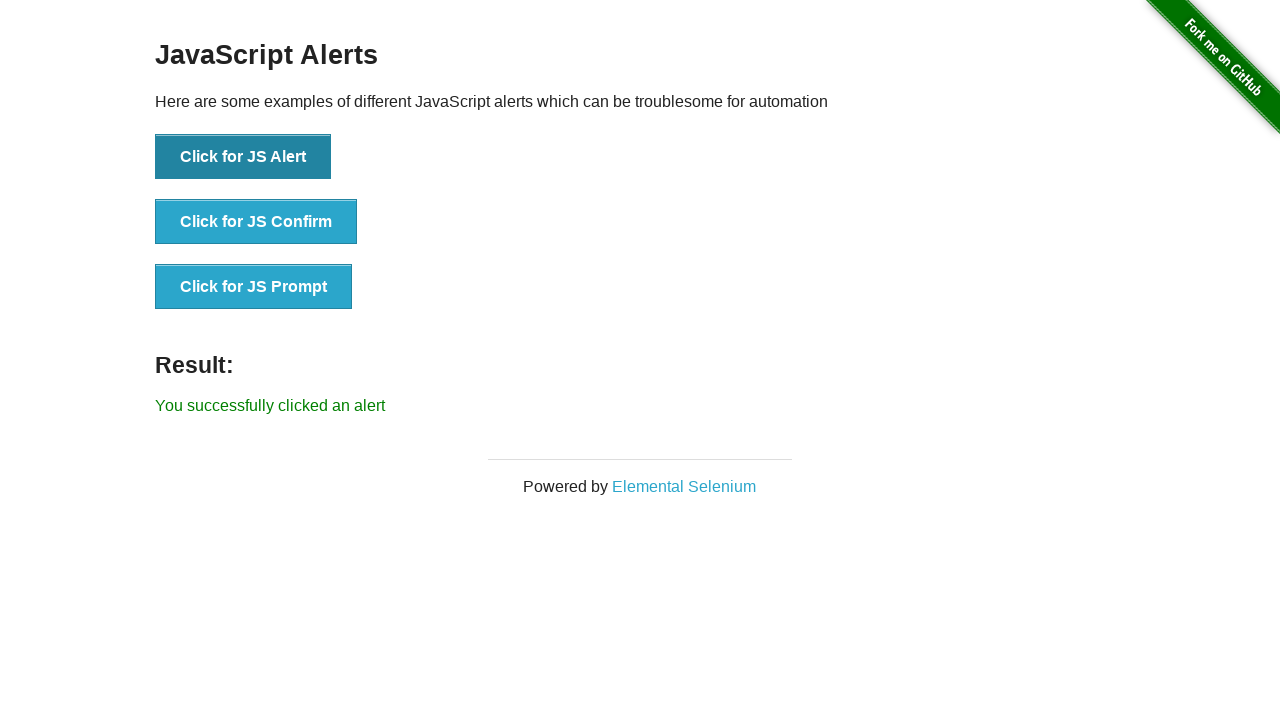

Verified success message displayed correctly
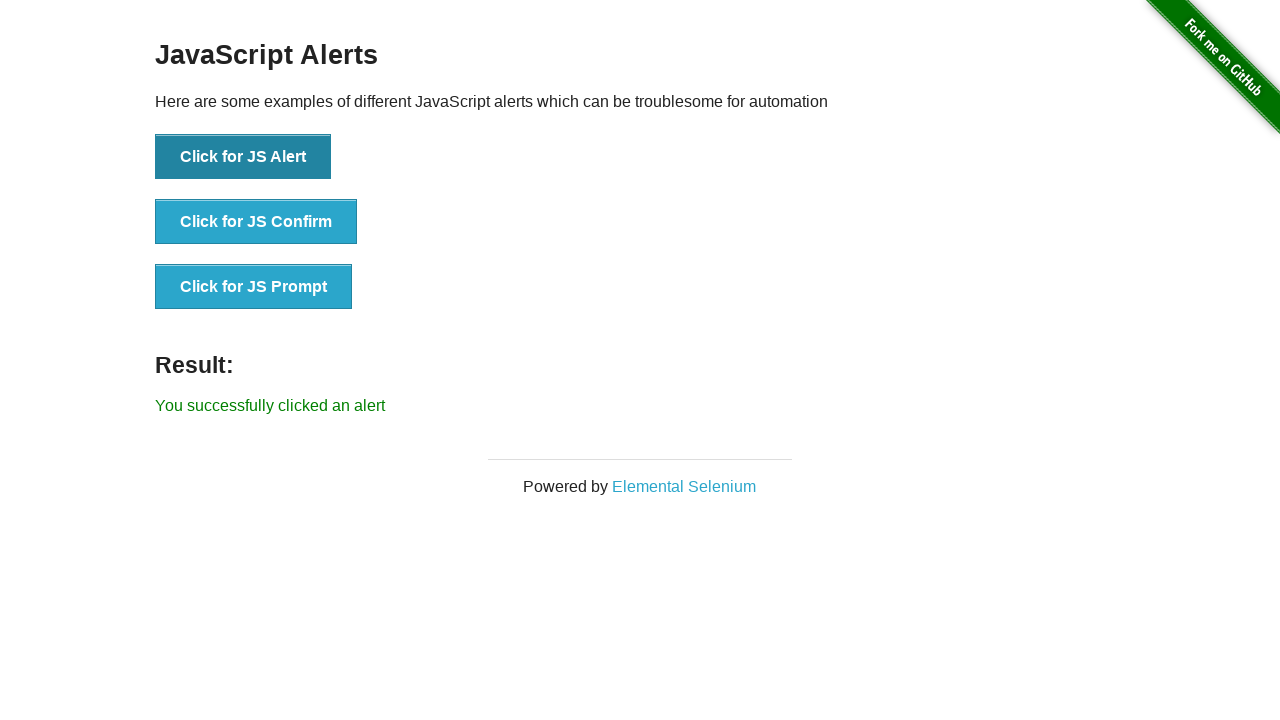

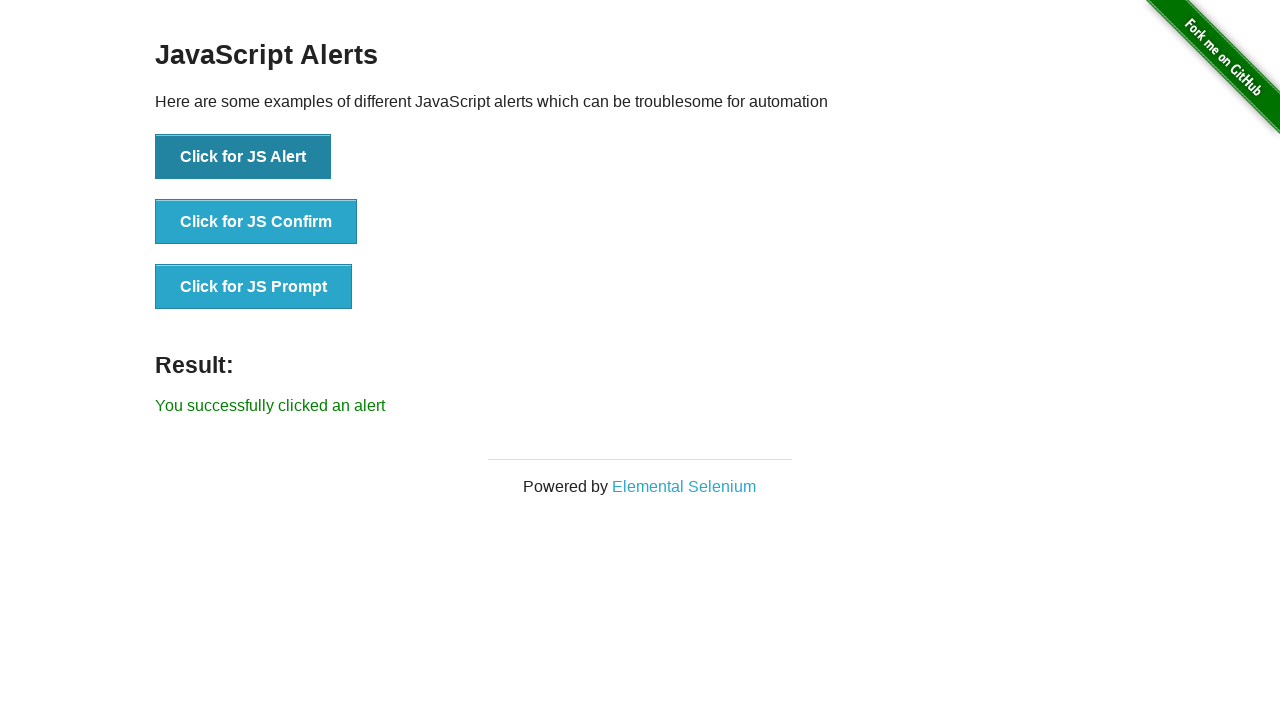